Tests navigation by clicking A/B Testing link, then using browser back and refresh controls, and verifying page title

Starting URL: https://the-internet.herokuapp.com/

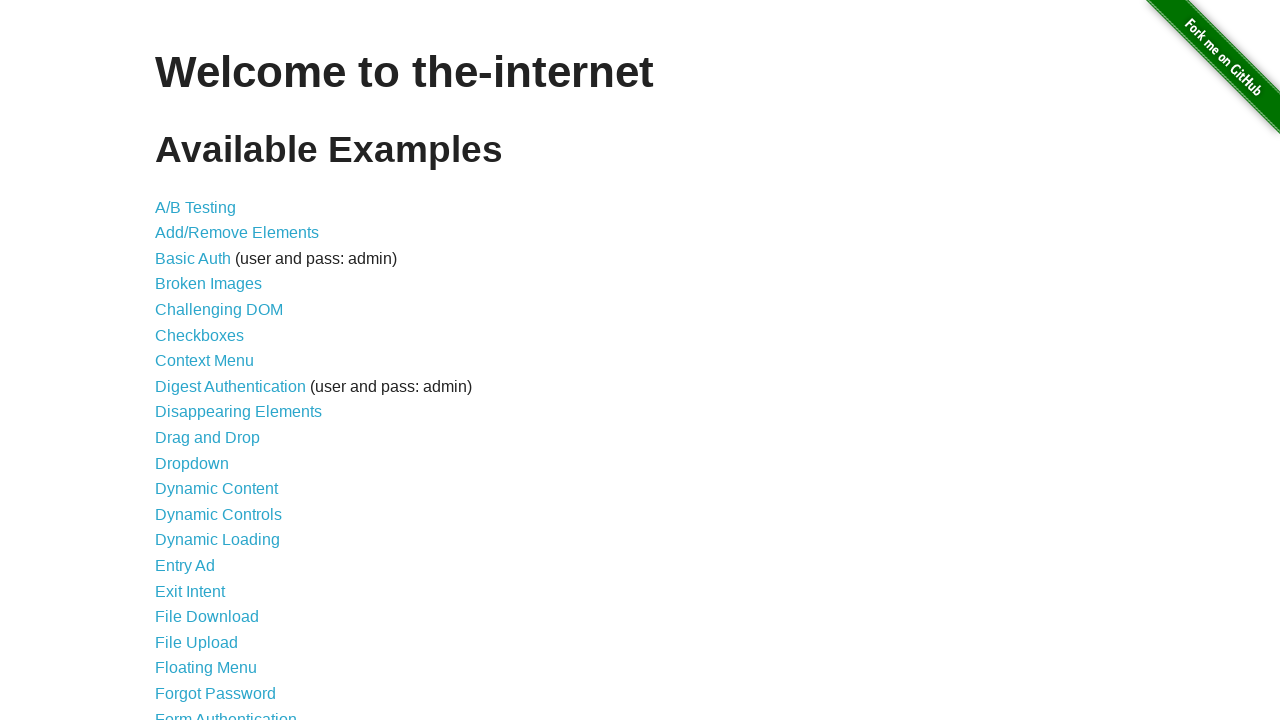

Clicked A/B Testing link at (196, 207) on a[href='/abtest']
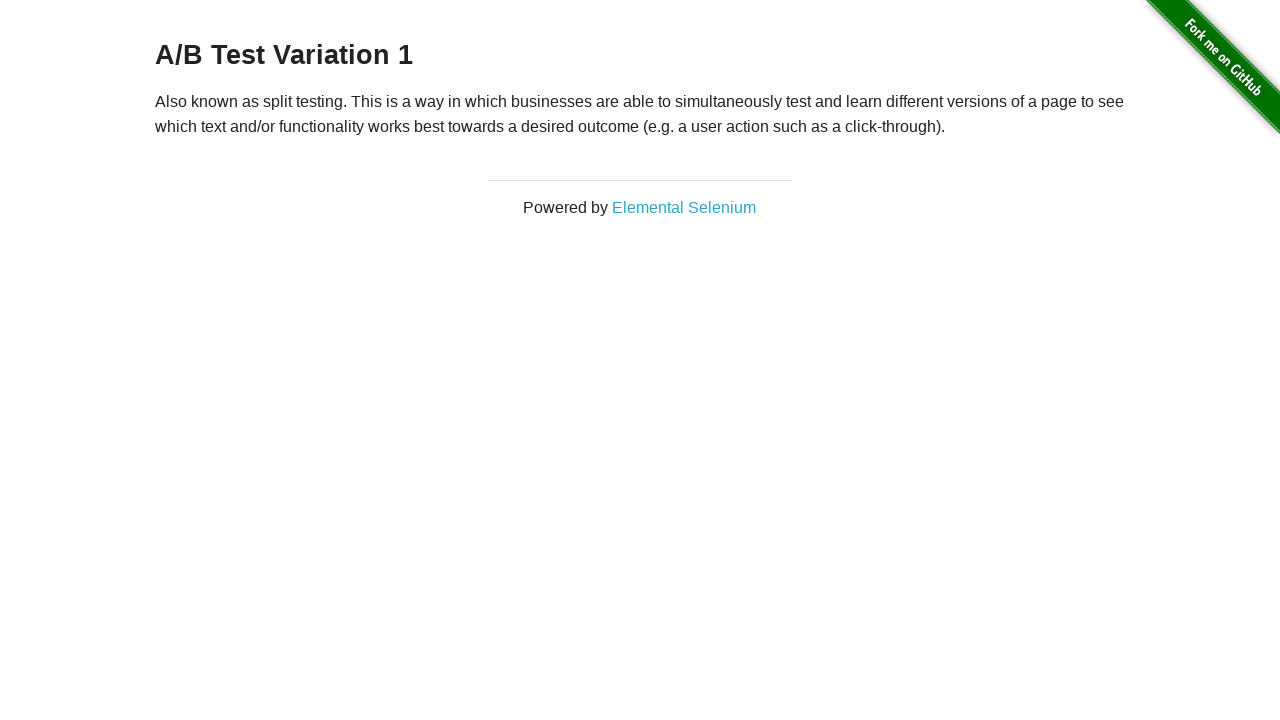

Verified navigation to A/B Testing page
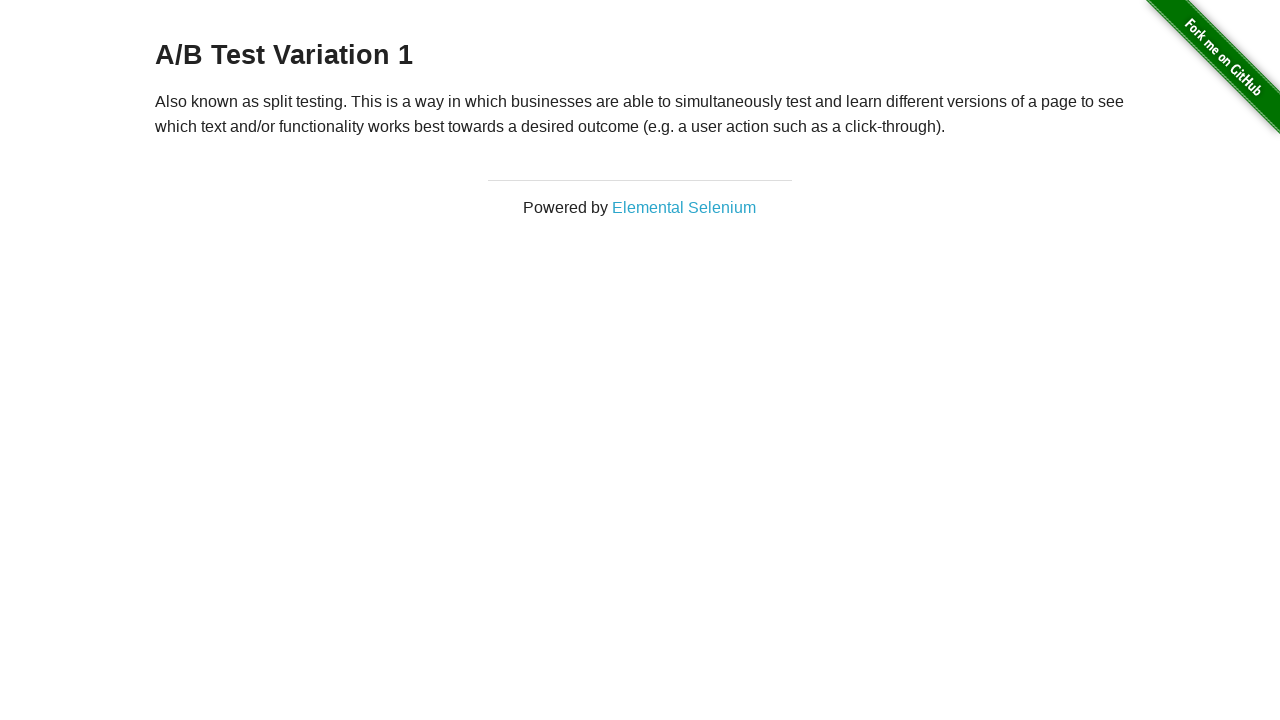

Used browser back button to return to home page
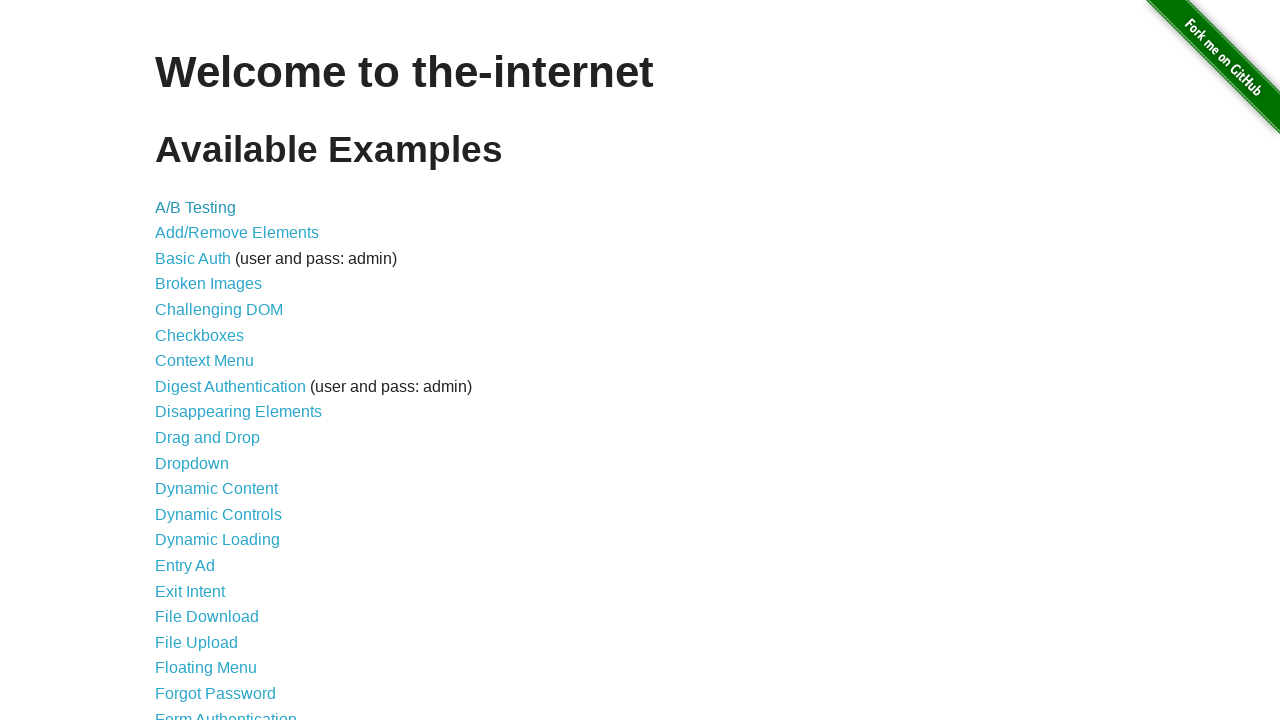

Verified back navigation returned to home page
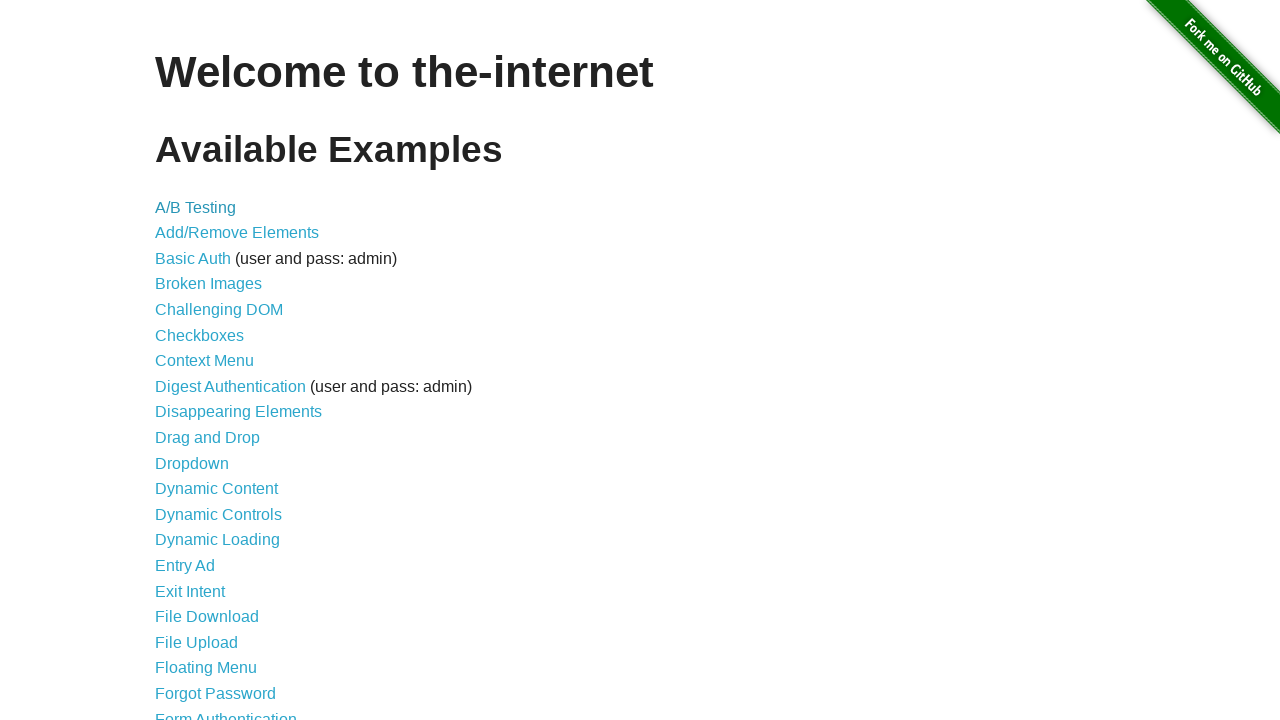

Refreshed the home page
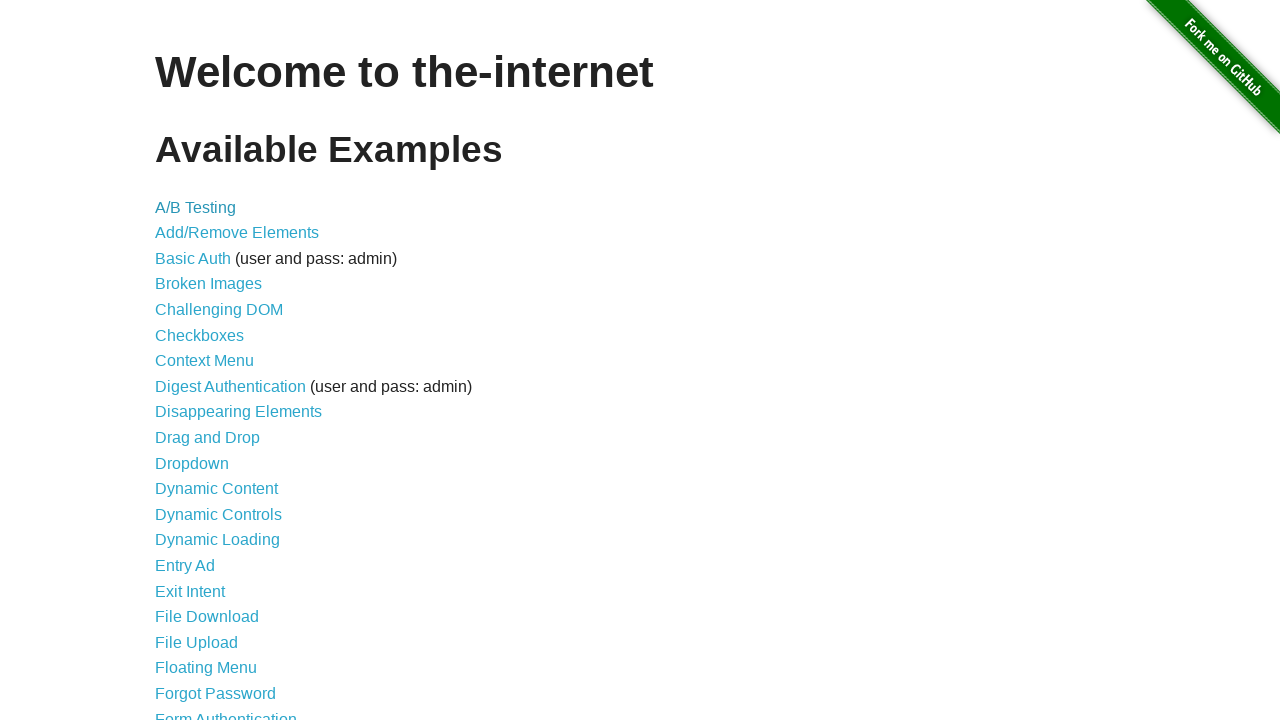

Verified still on home page after refresh
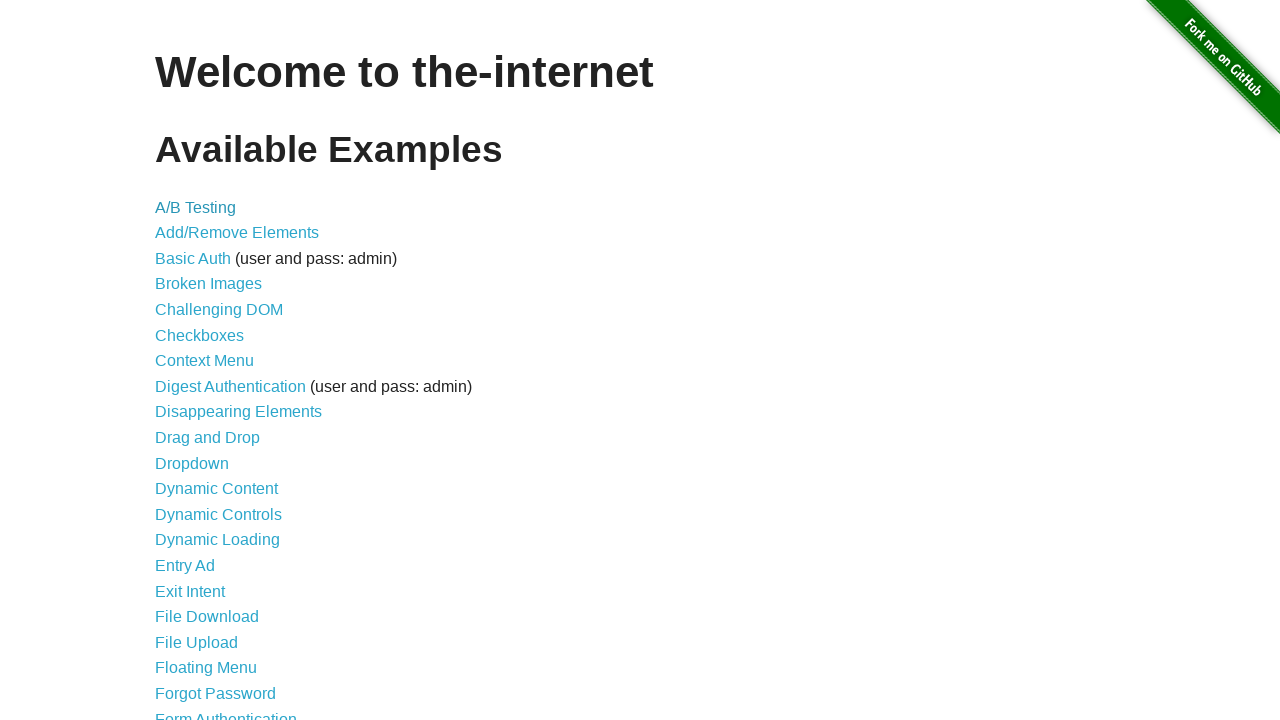

Verified page title is 'The Internet'
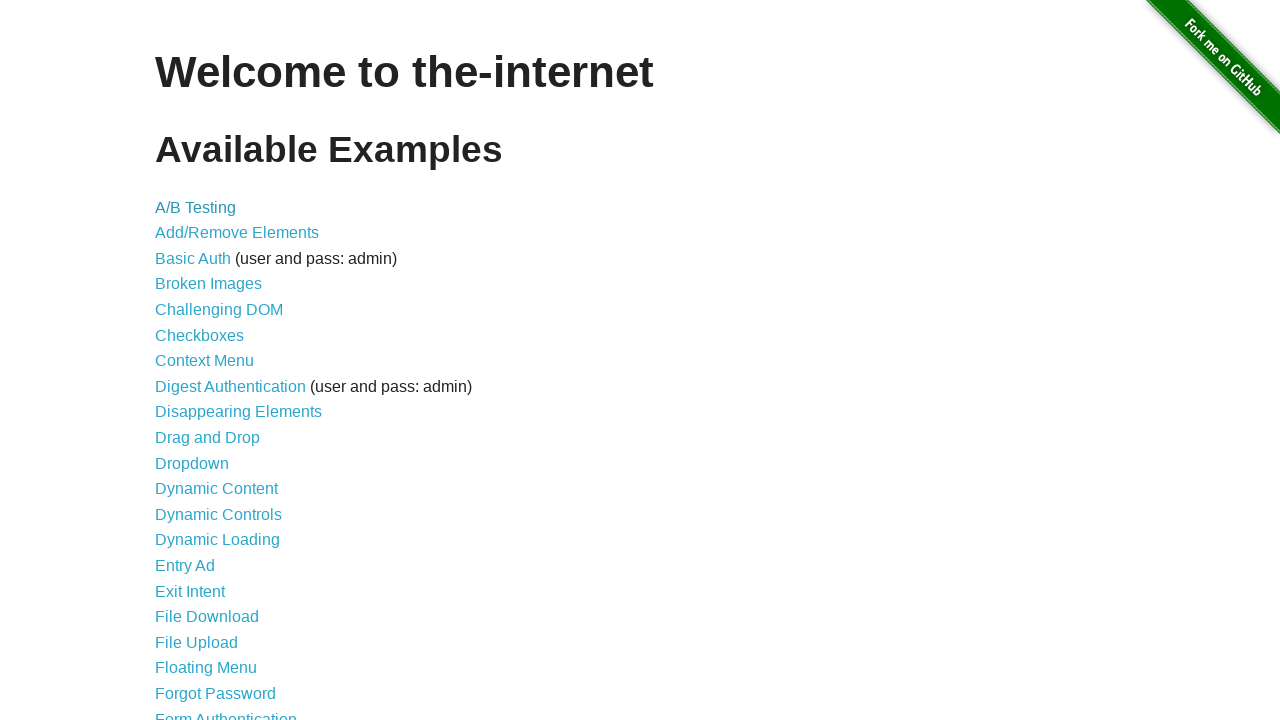

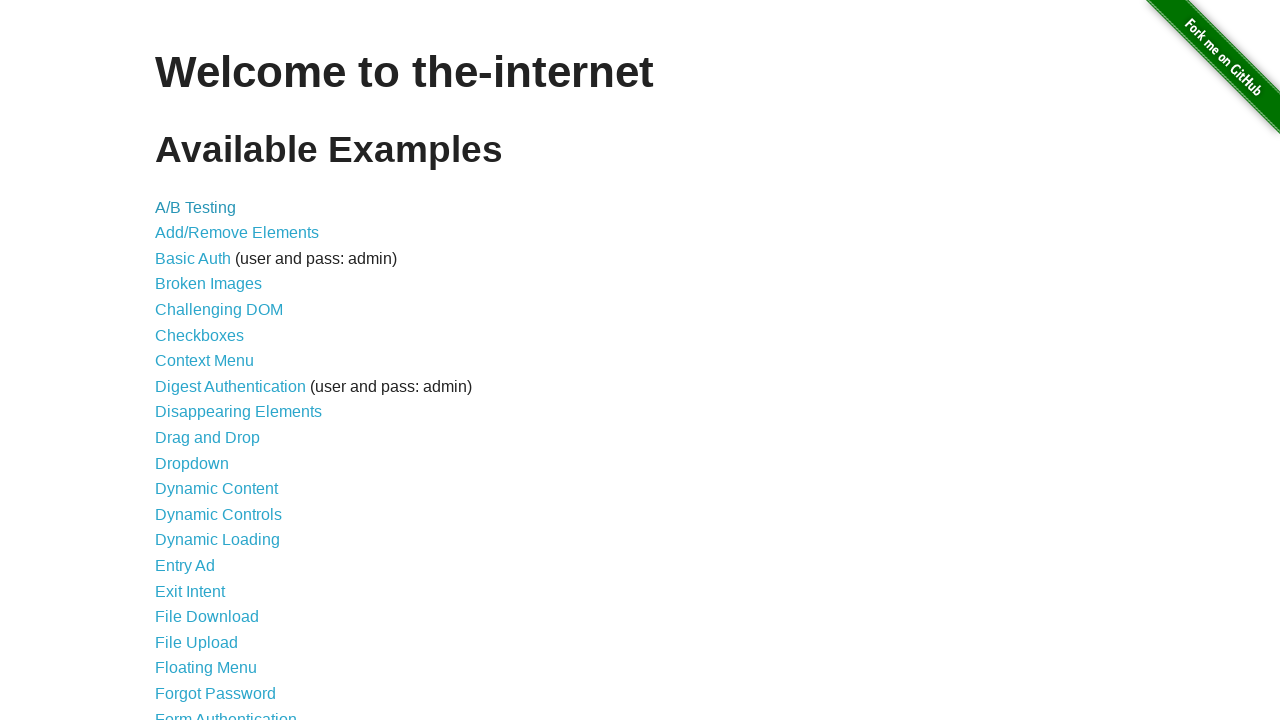